Tests drag-and-drop functionality on the jQuery UI demo page by dragging a draggable element onto a droppable target within an iframe.

Starting URL: https://jqueryui.com/droppable/

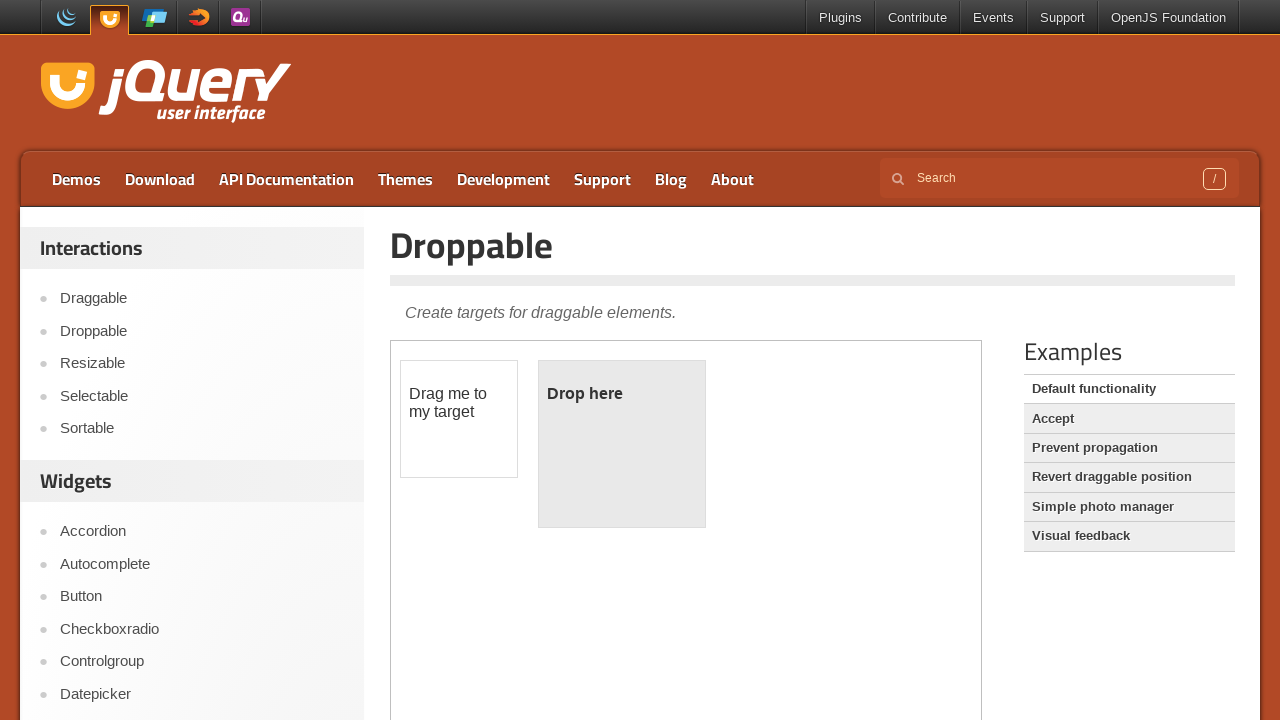

Located the demo iframe on the page
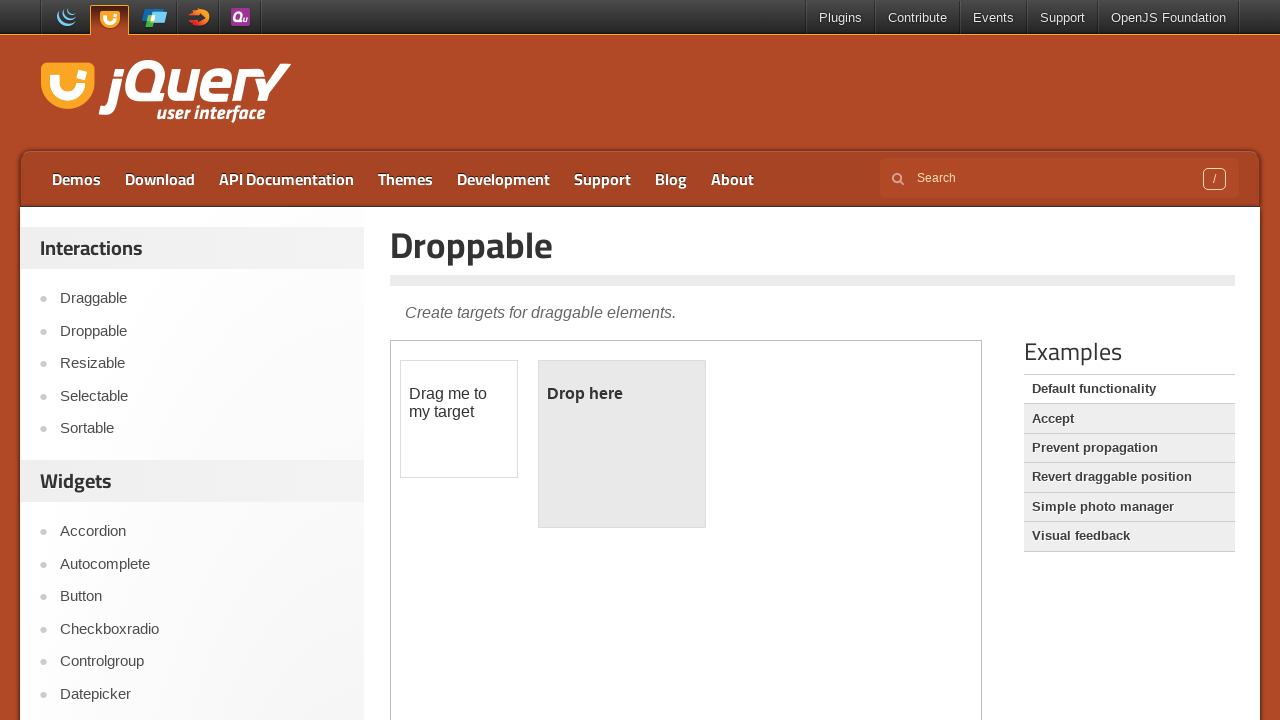

Located the draggable element with ID 'draggable'
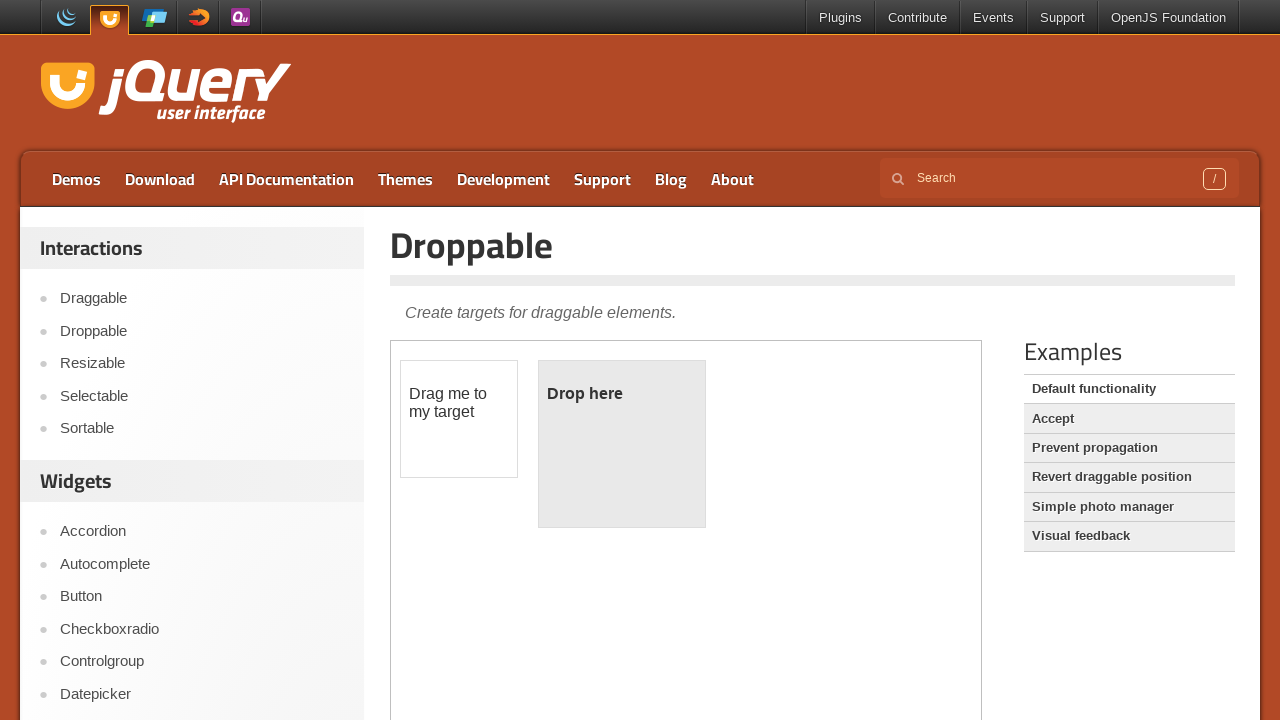

Located the droppable target with ID 'droppable'
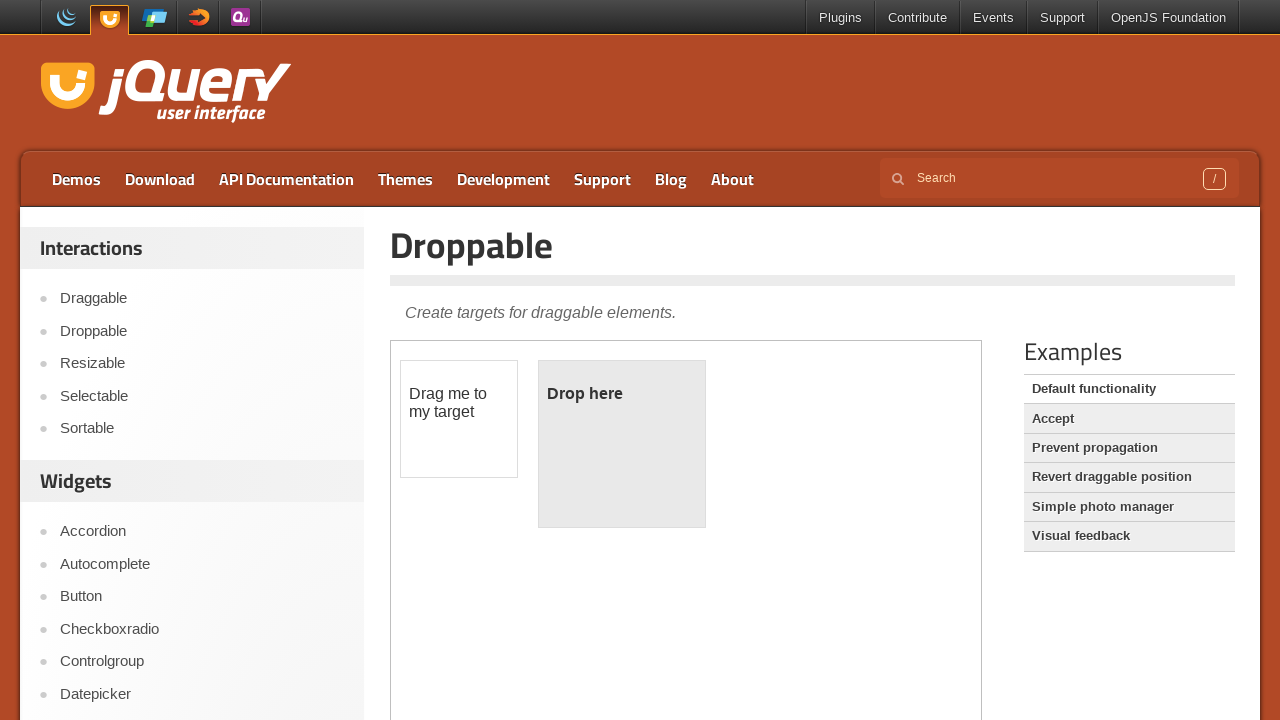

Dragged the draggable element onto the droppable target at (622, 444)
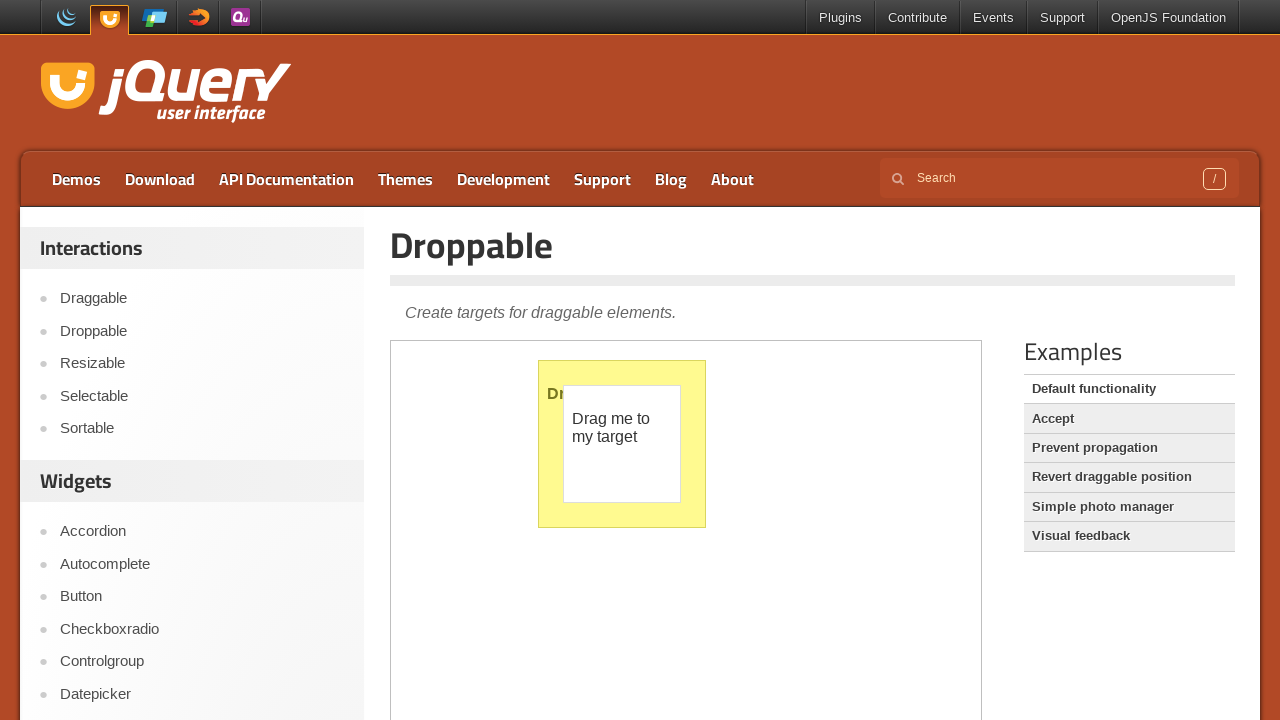

Verified drop was successful - droppable element now shows 'Dropped!' text
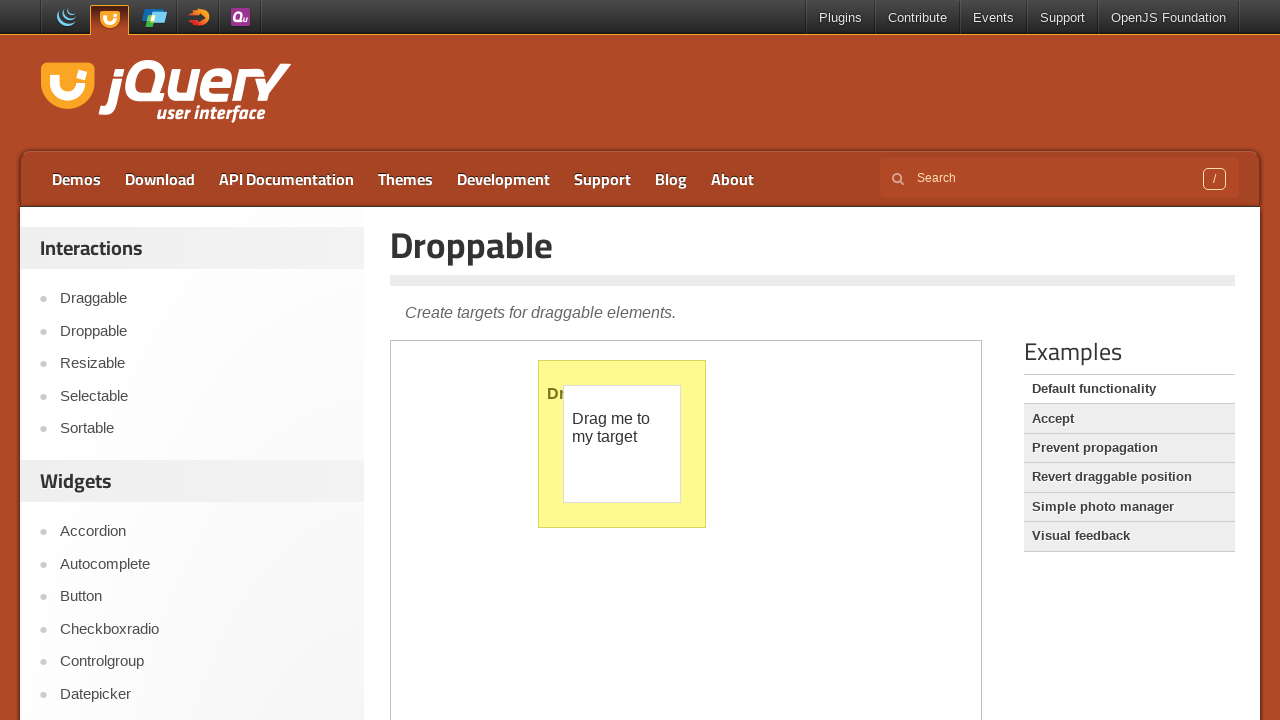

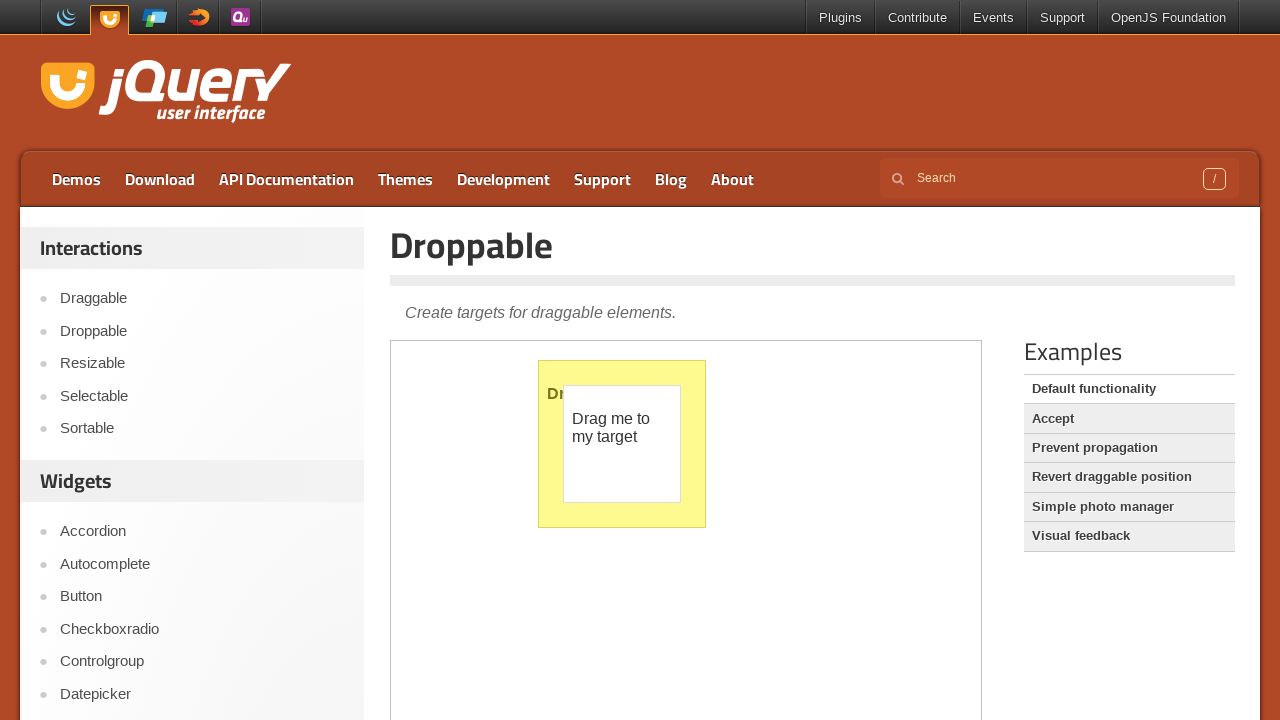